Verifies that the current URL is correct after clicking on Form Authentication link

Starting URL: https://the-internet.herokuapp.com/

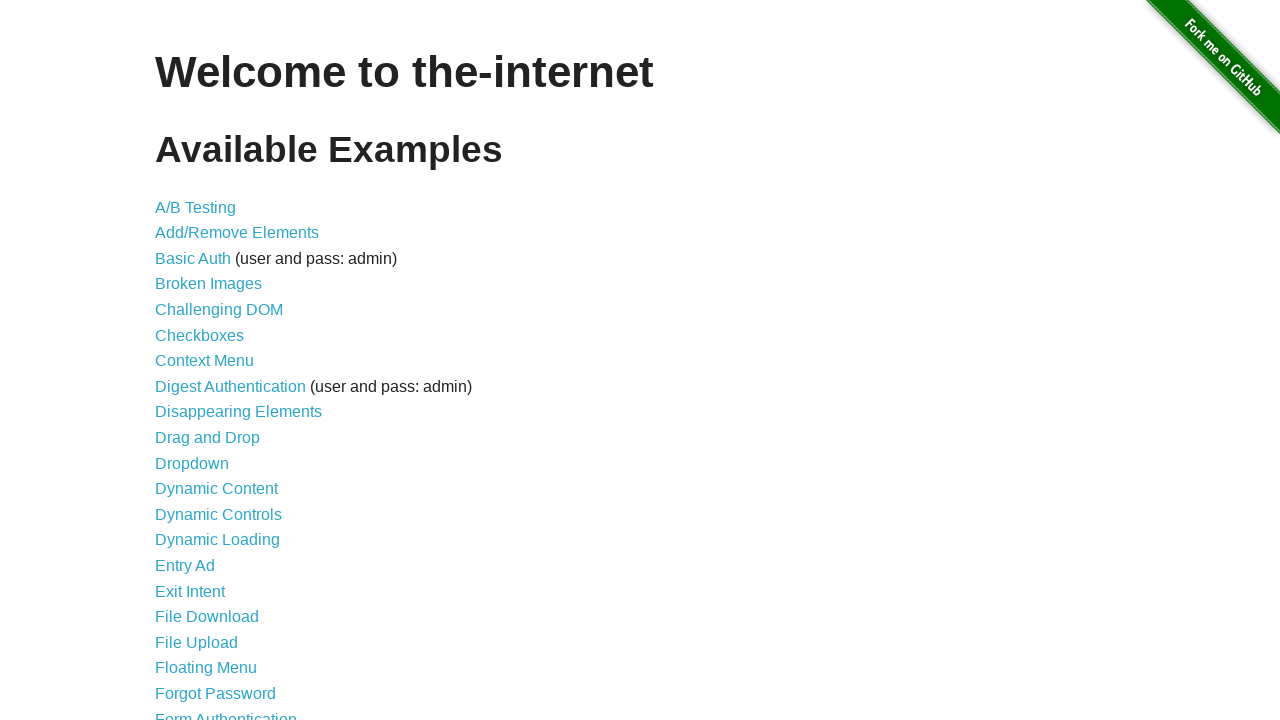

Clicked on Form Authentication link at (226, 712) on text=Form Authentication
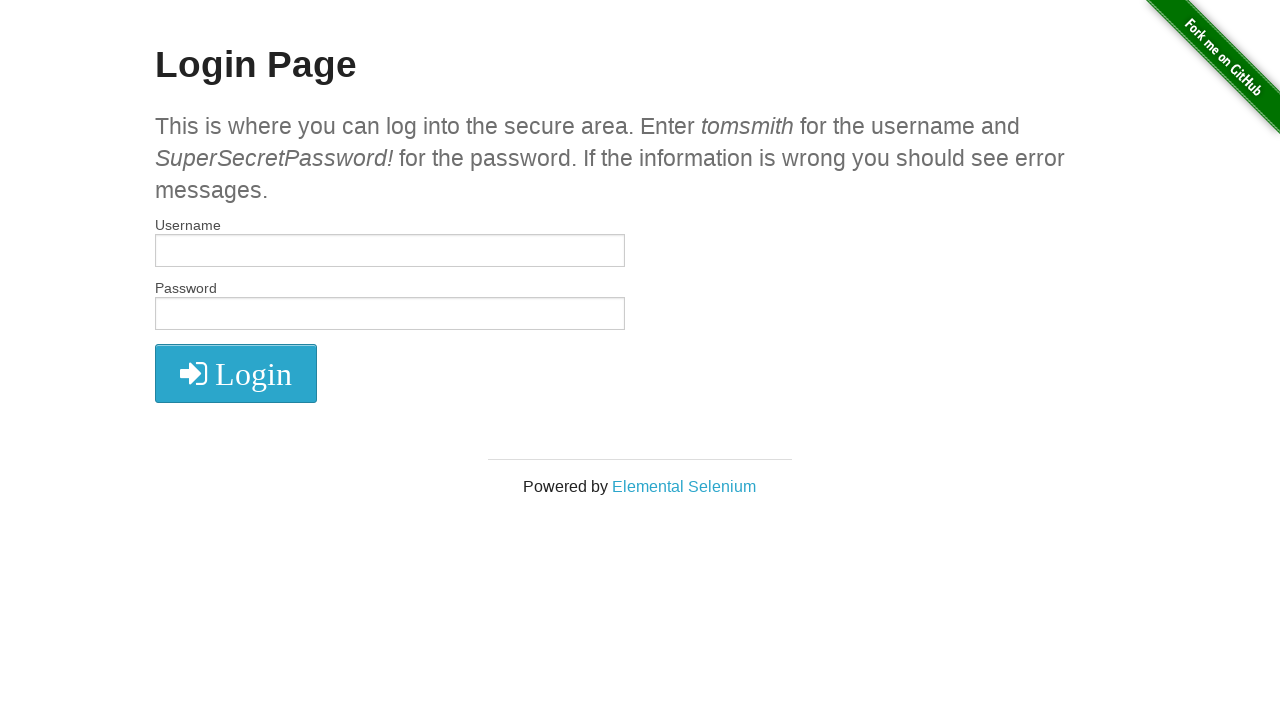

Verified that current URL is correct after clicking Form Authentication link
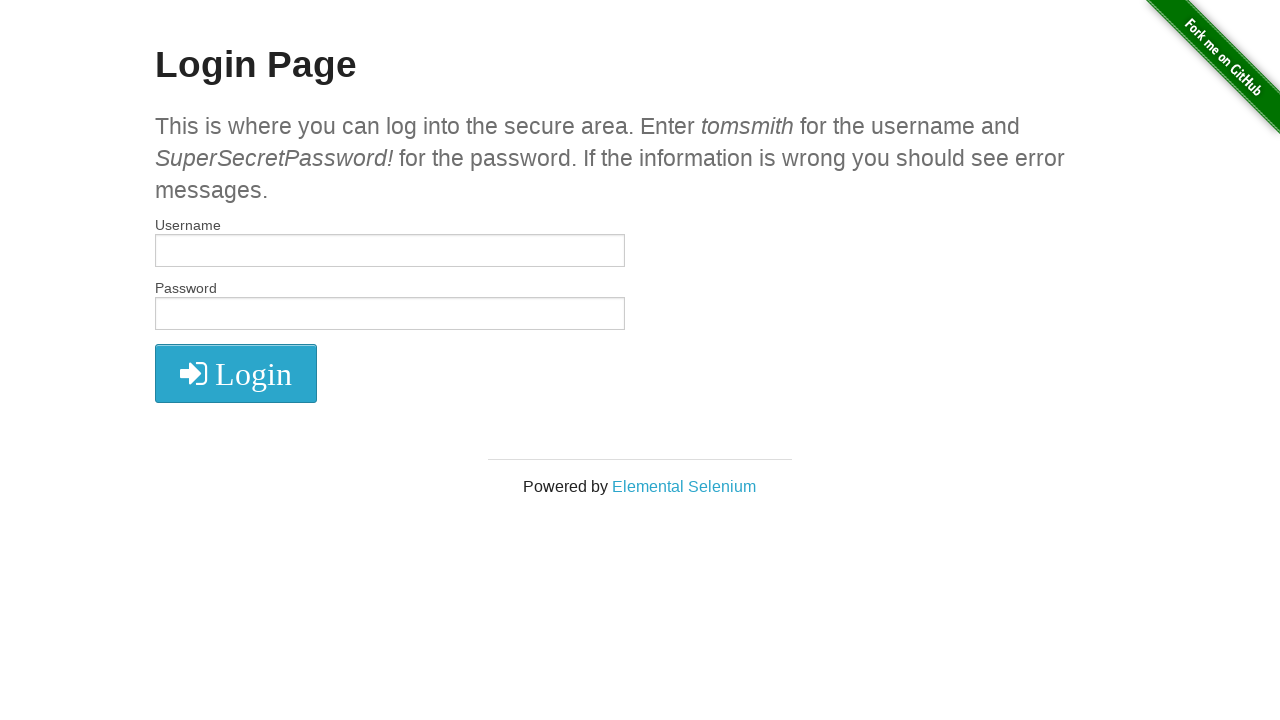

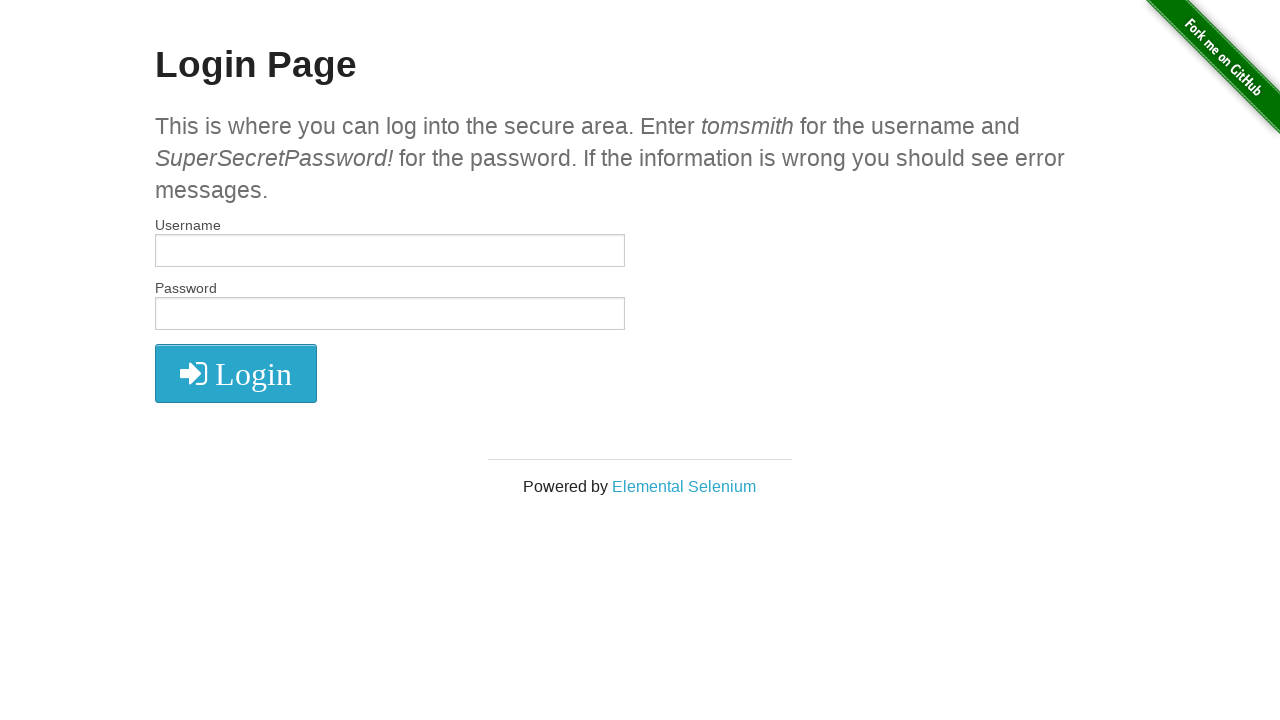